Tests that the currently active filter link is highlighted with selected class

Starting URL: https://demo.playwright.dev/todomvc

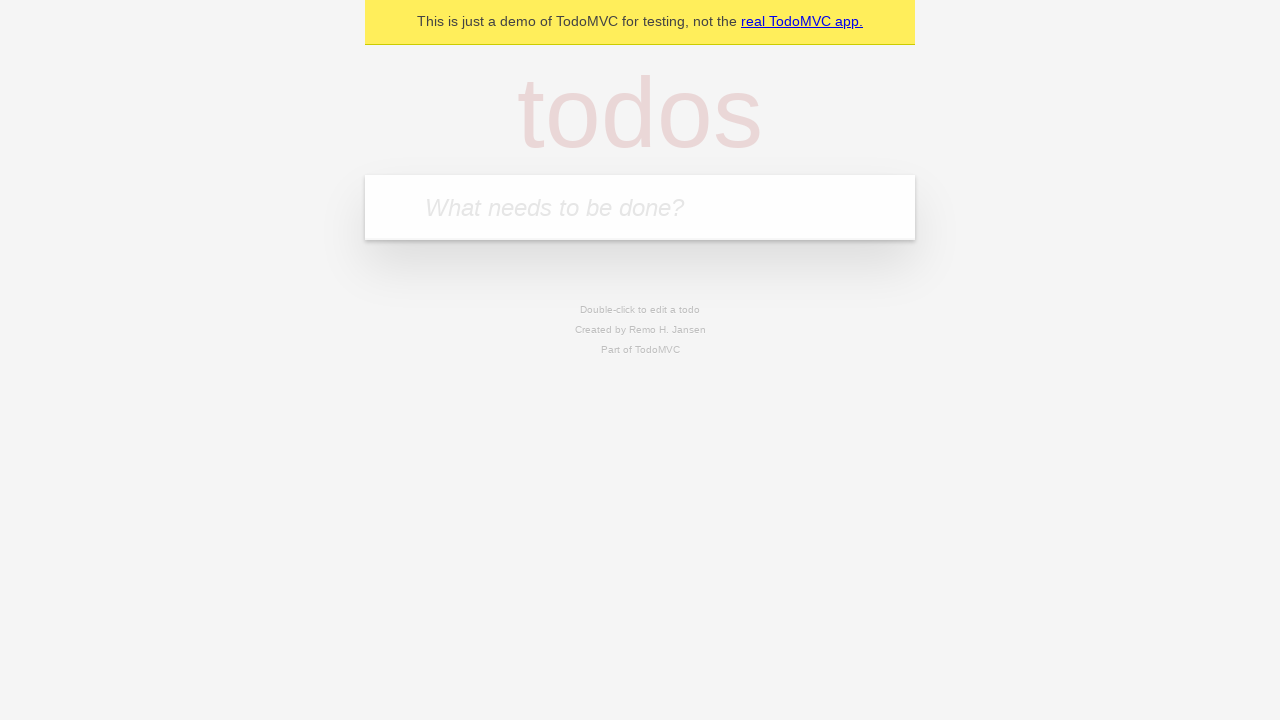

Filled todo input with 'buy some cheese' on internal:attr=[placeholder="What needs to be done?"i]
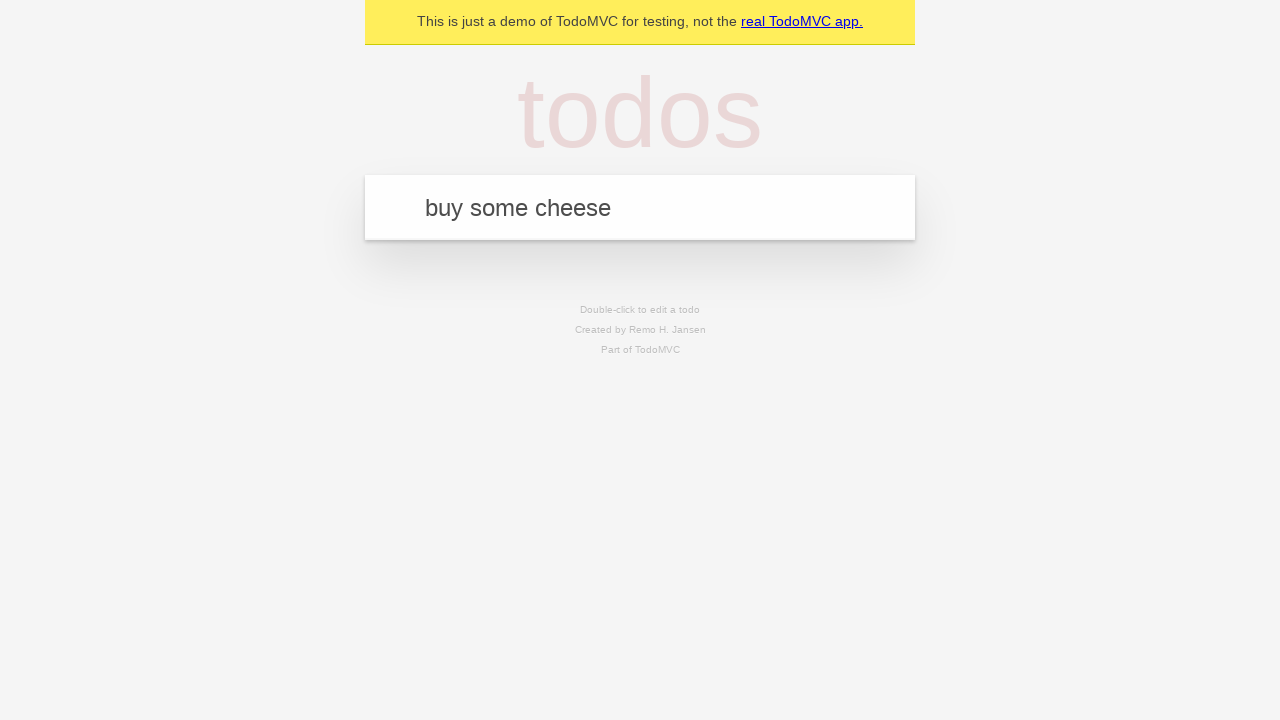

Pressed Enter to create first todo on internal:attr=[placeholder="What needs to be done?"i]
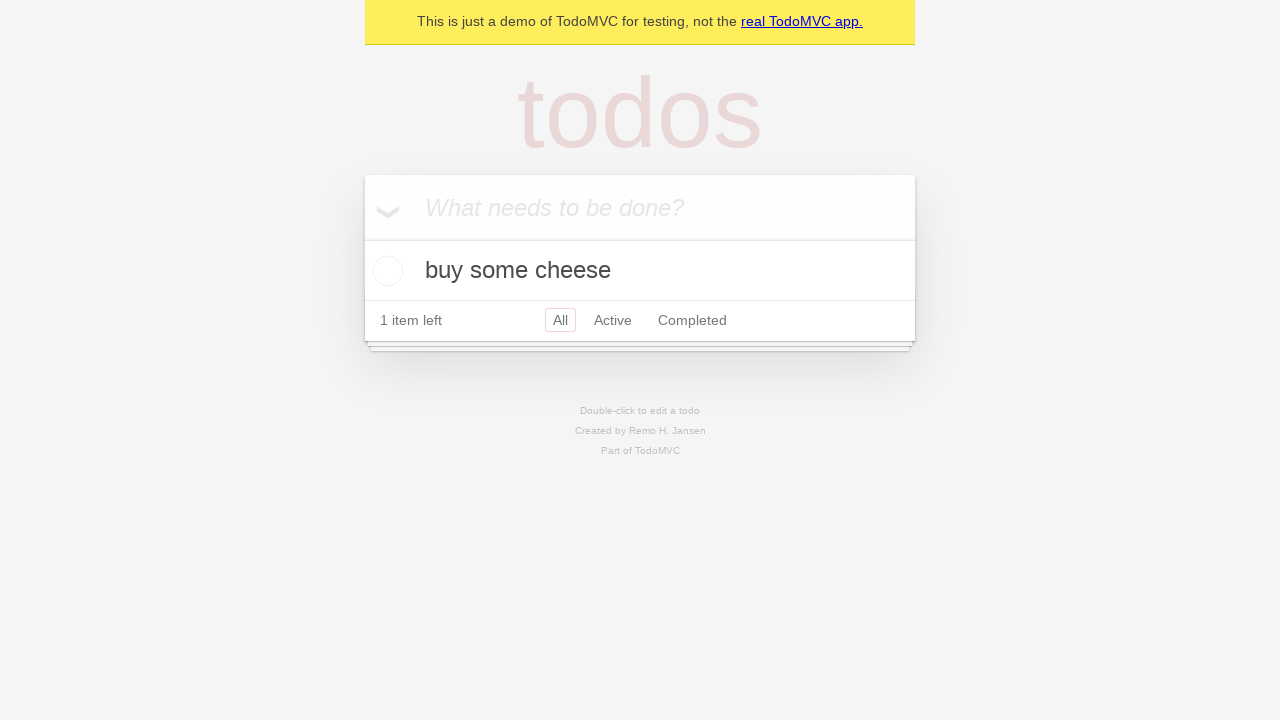

Filled todo input with 'feed the cat' on internal:attr=[placeholder="What needs to be done?"i]
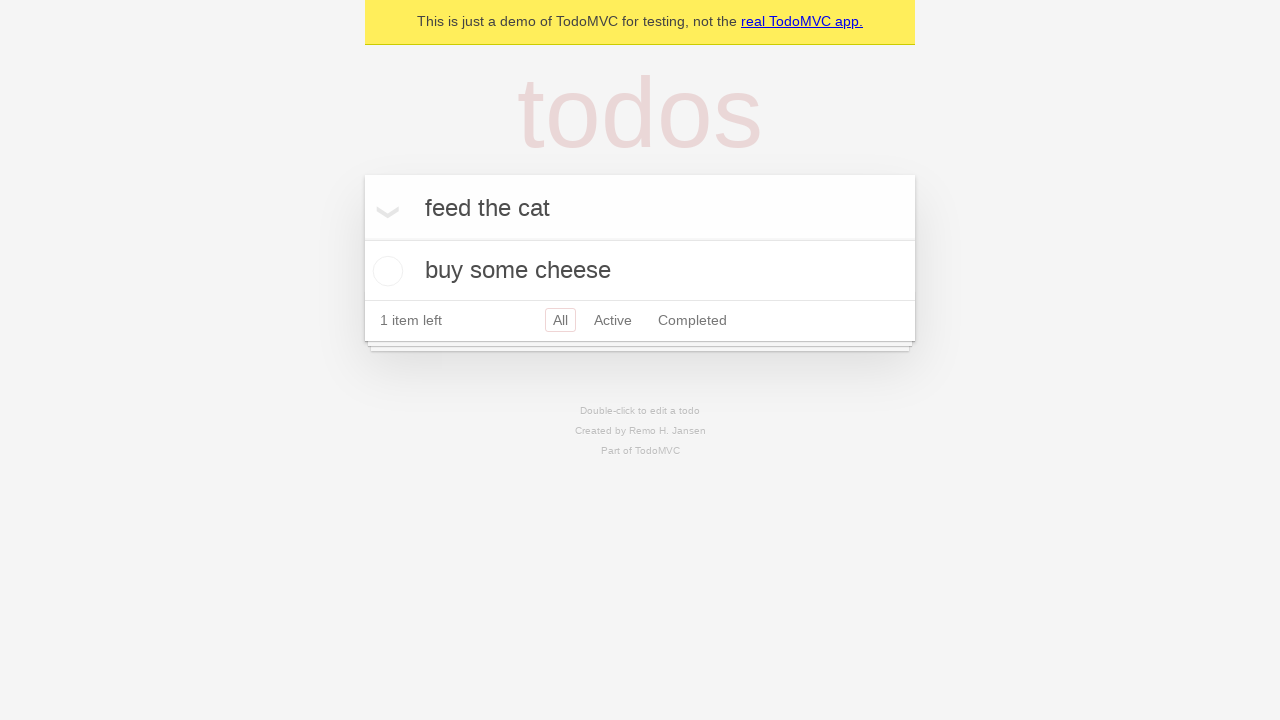

Pressed Enter to create second todo on internal:attr=[placeholder="What needs to be done?"i]
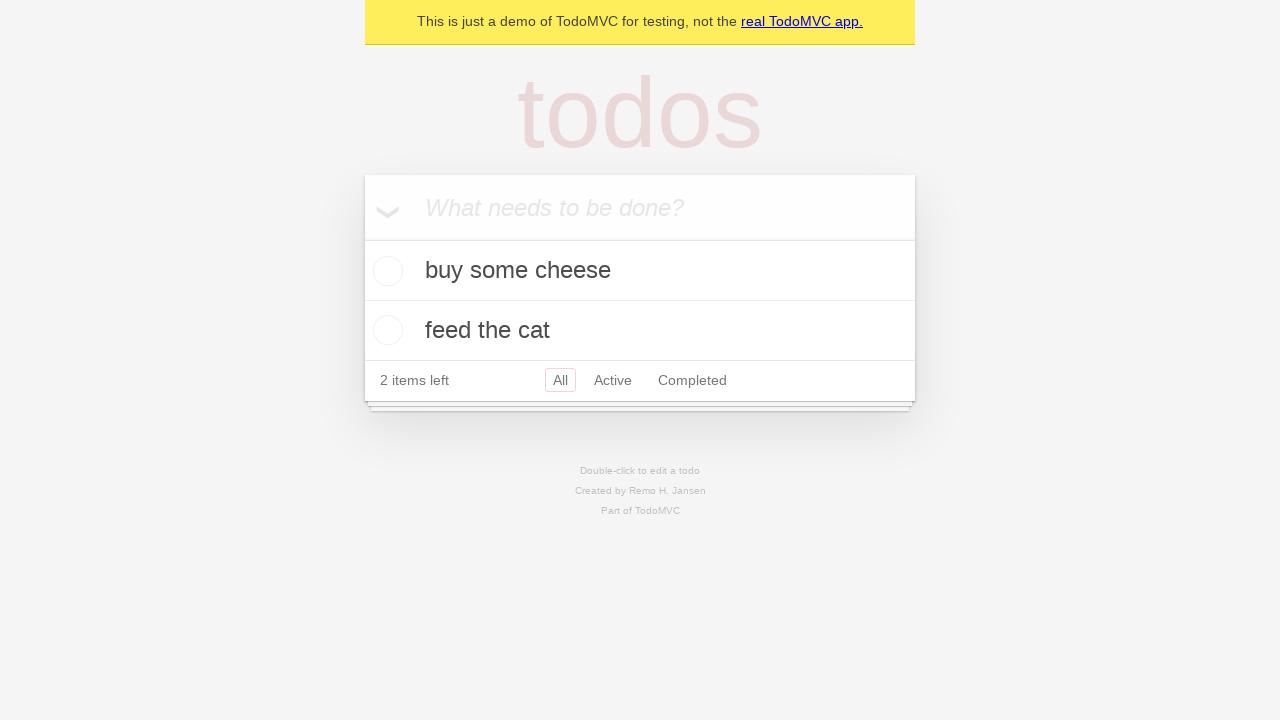

Filled todo input with 'book a doctors appointment' on internal:attr=[placeholder="What needs to be done?"i]
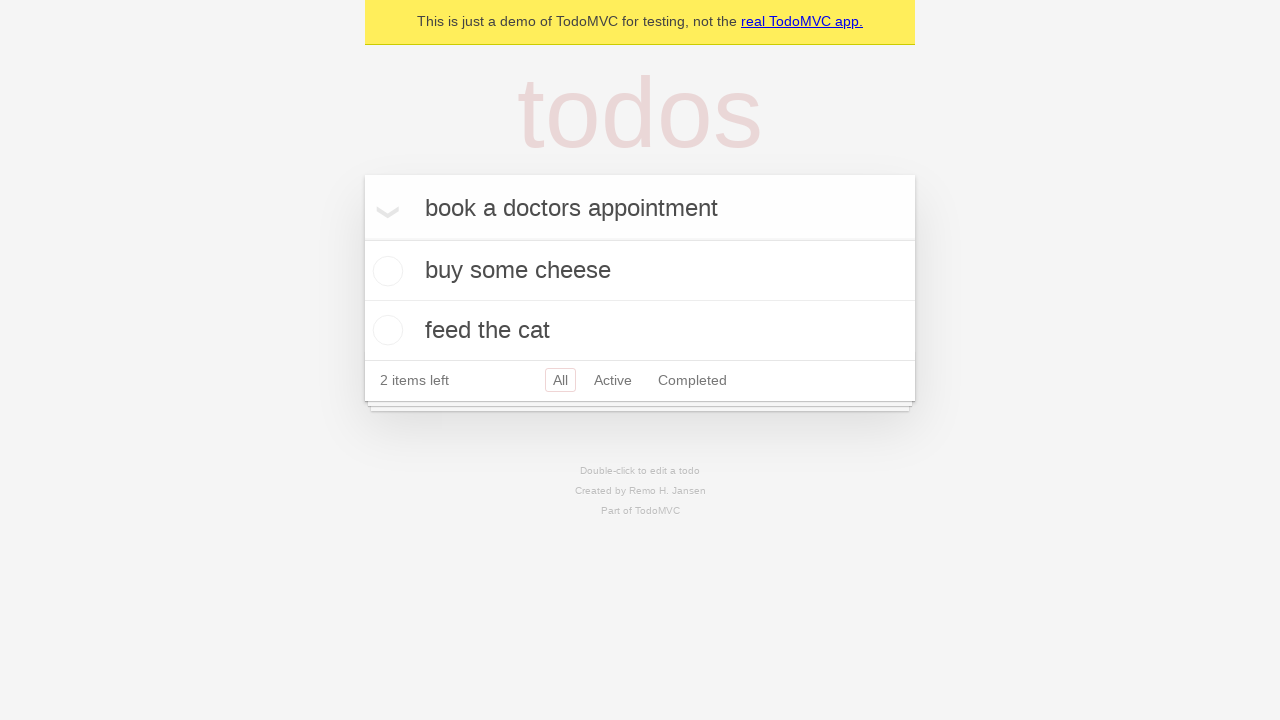

Pressed Enter to create third todo on internal:attr=[placeholder="What needs to be done?"i]
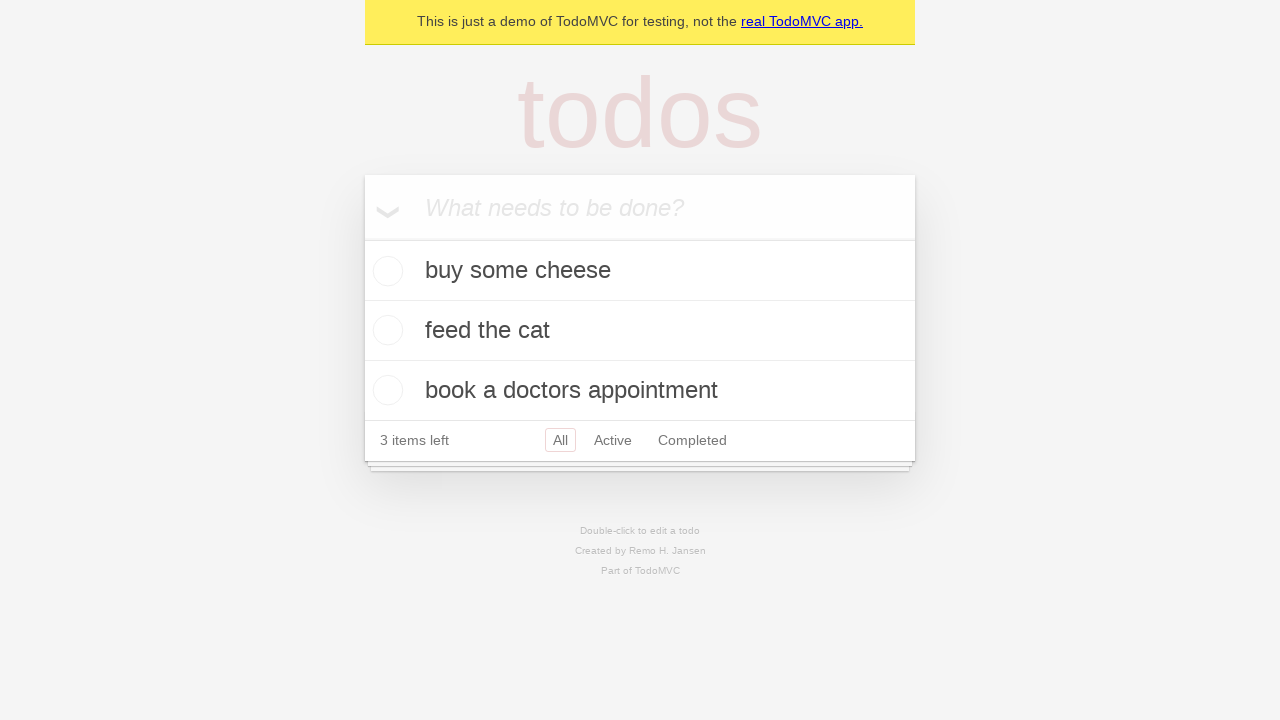

Clicked Active filter link at (613, 440) on internal:role=link[name="Active"i]
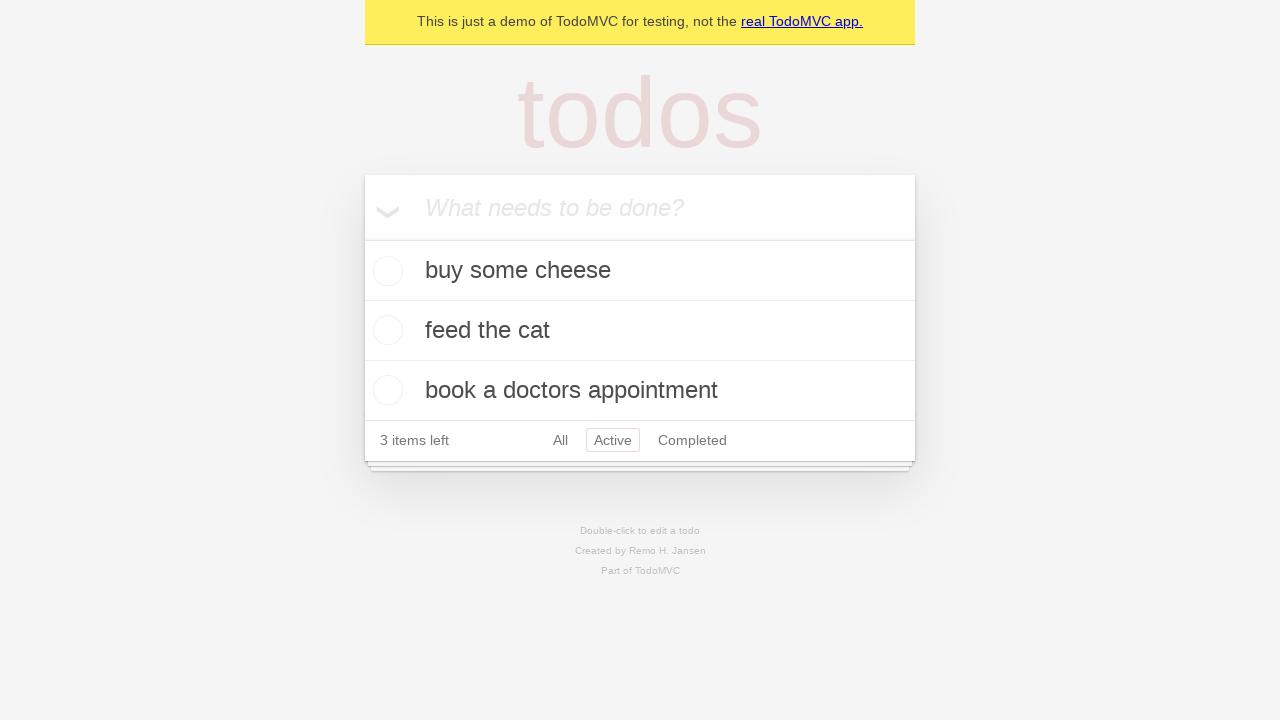

Clicked Completed filter link at (692, 440) on internal:role=link[name="Completed"i]
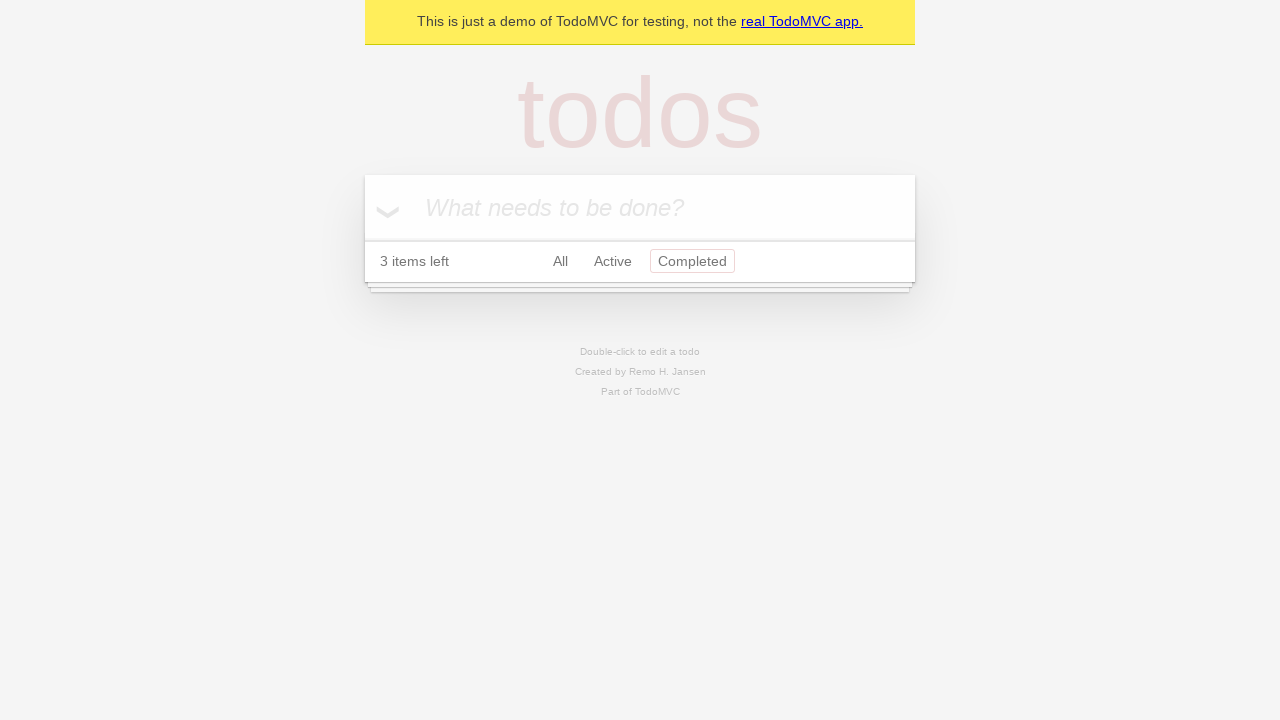

Verified Completed filter link is highlighted with selected class
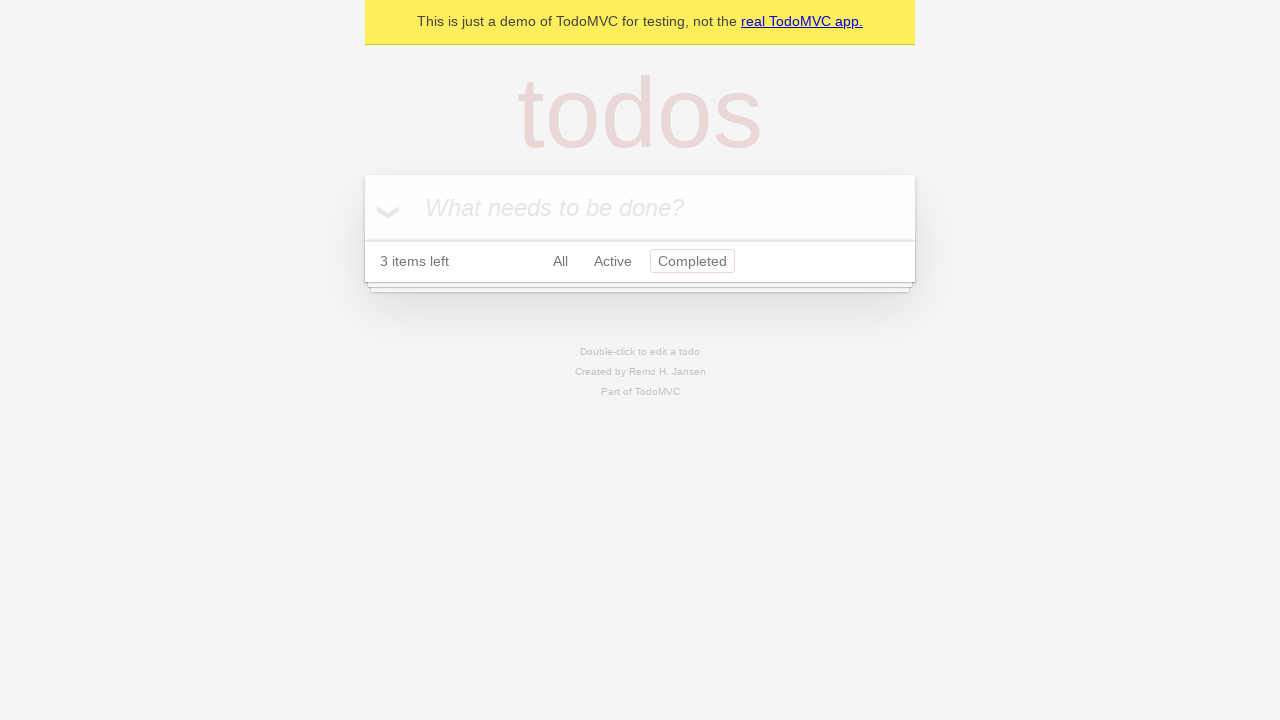

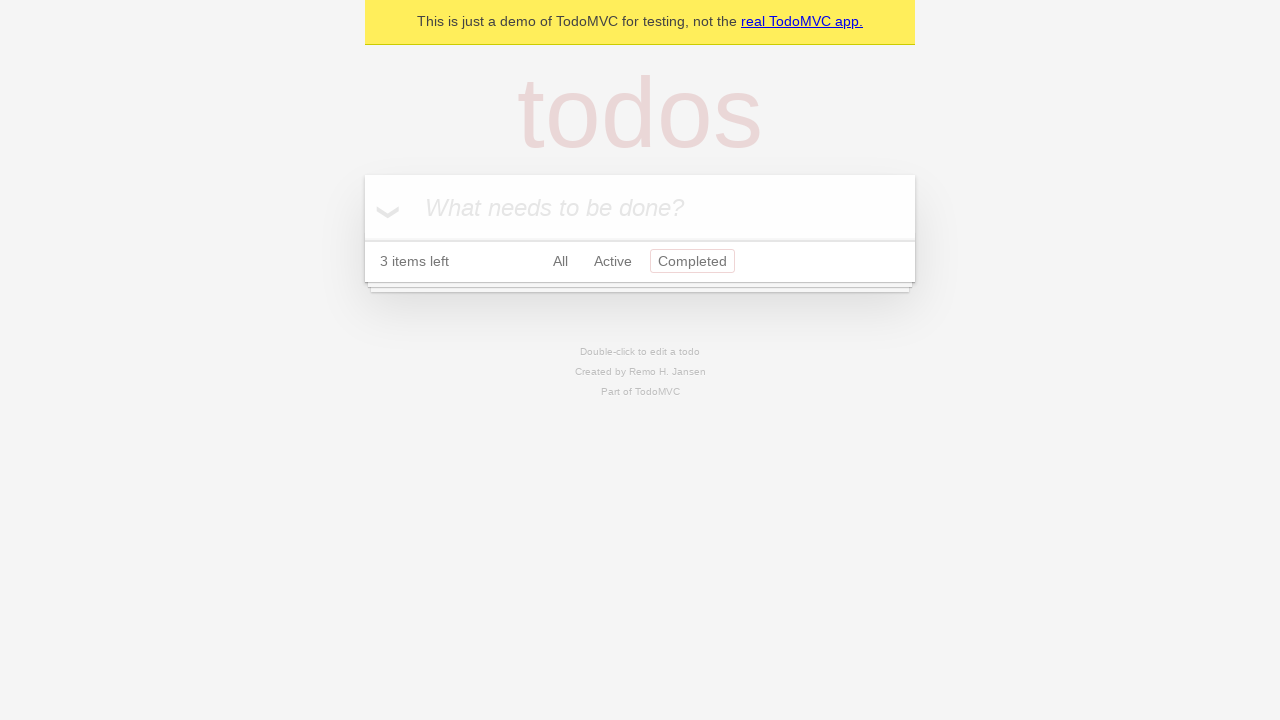